Tests that total calories are correctly calculated by adding 4 items with different calorie values (100, 200, 300, 400) and verifying the total equals 1000

Starting URL: https://practice.expandtesting.com/tracalorie

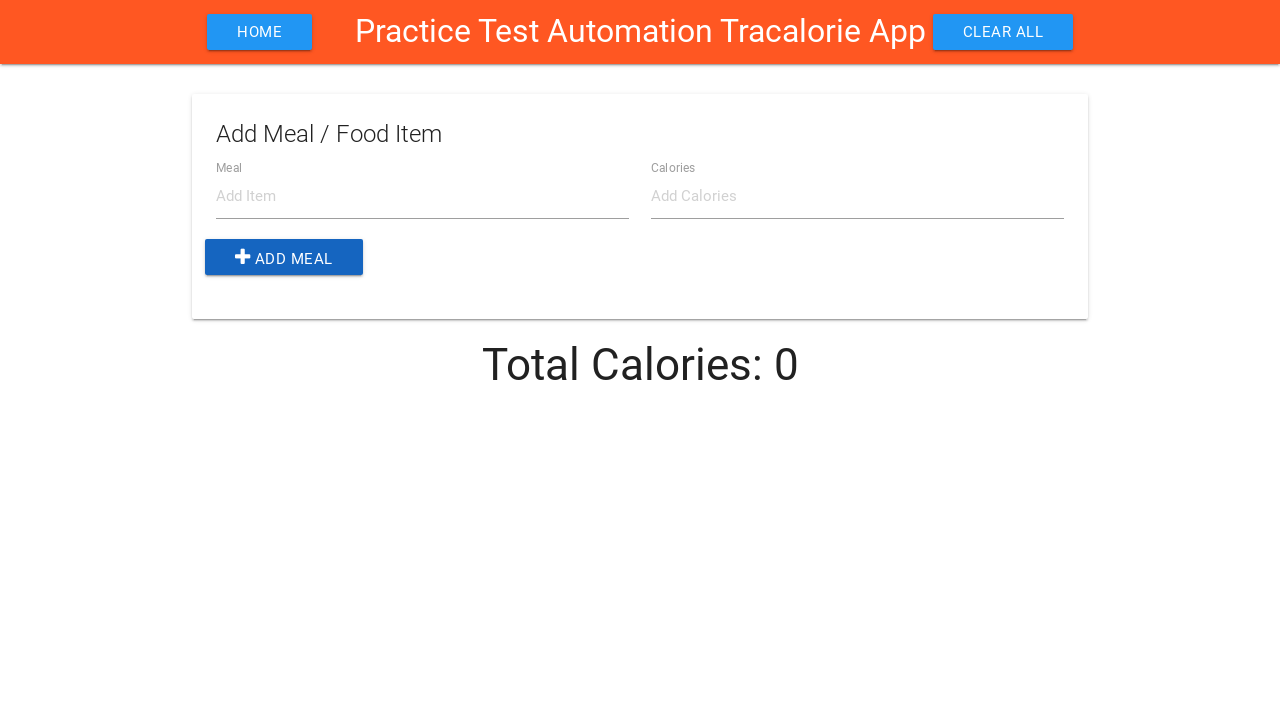

Filled meal name field with 'Item1' on #item-name
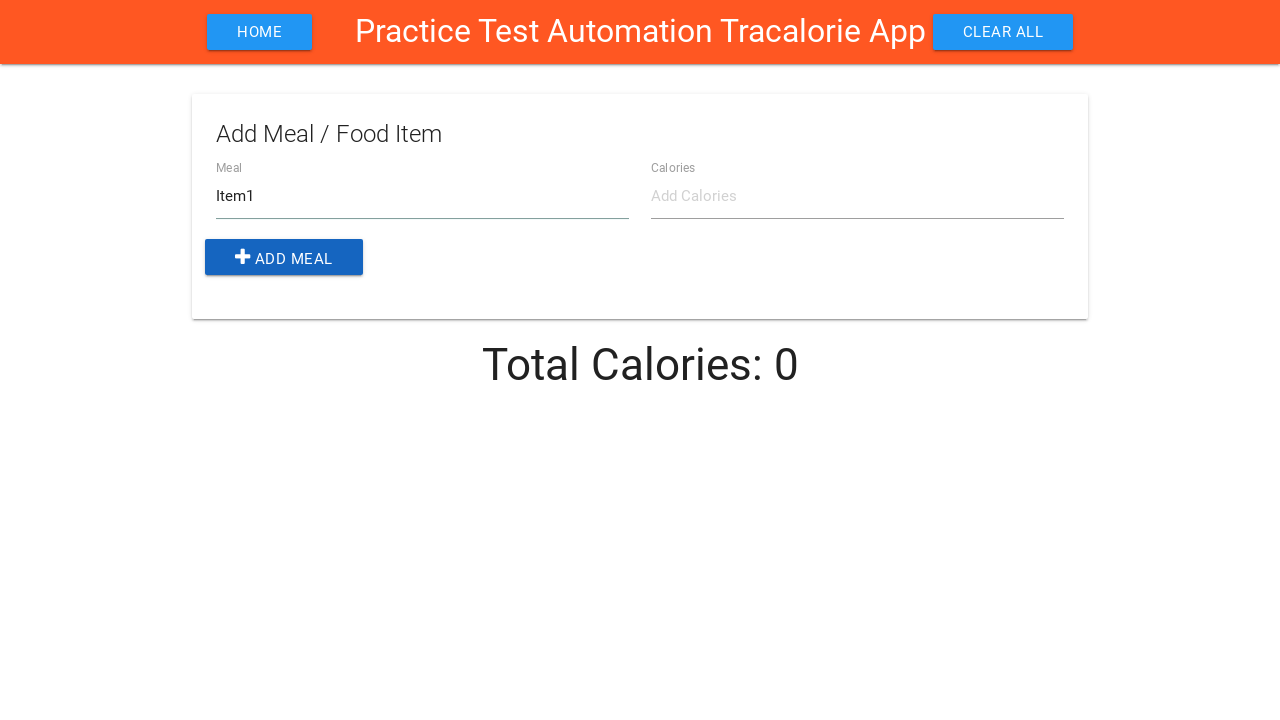

Filled calories field with '100' on #item-calories
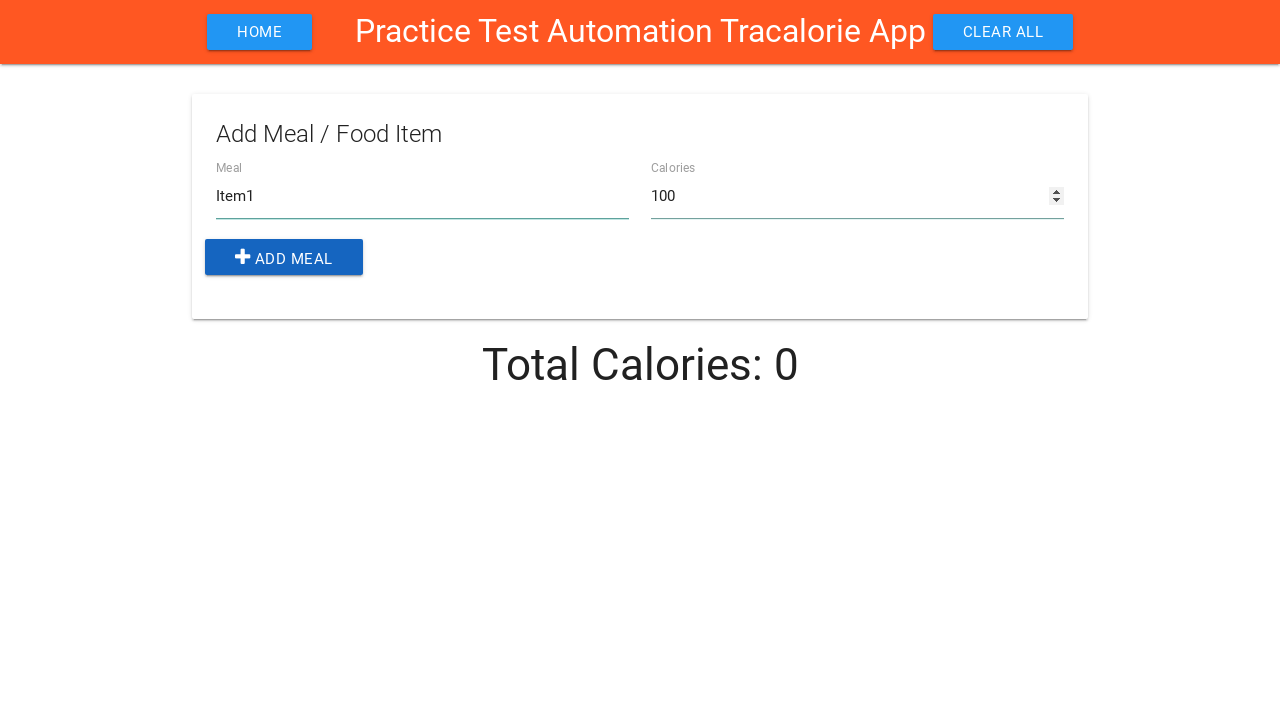

Clicked Add Meal button to add Item1 at (284, 257) on button.add-btn
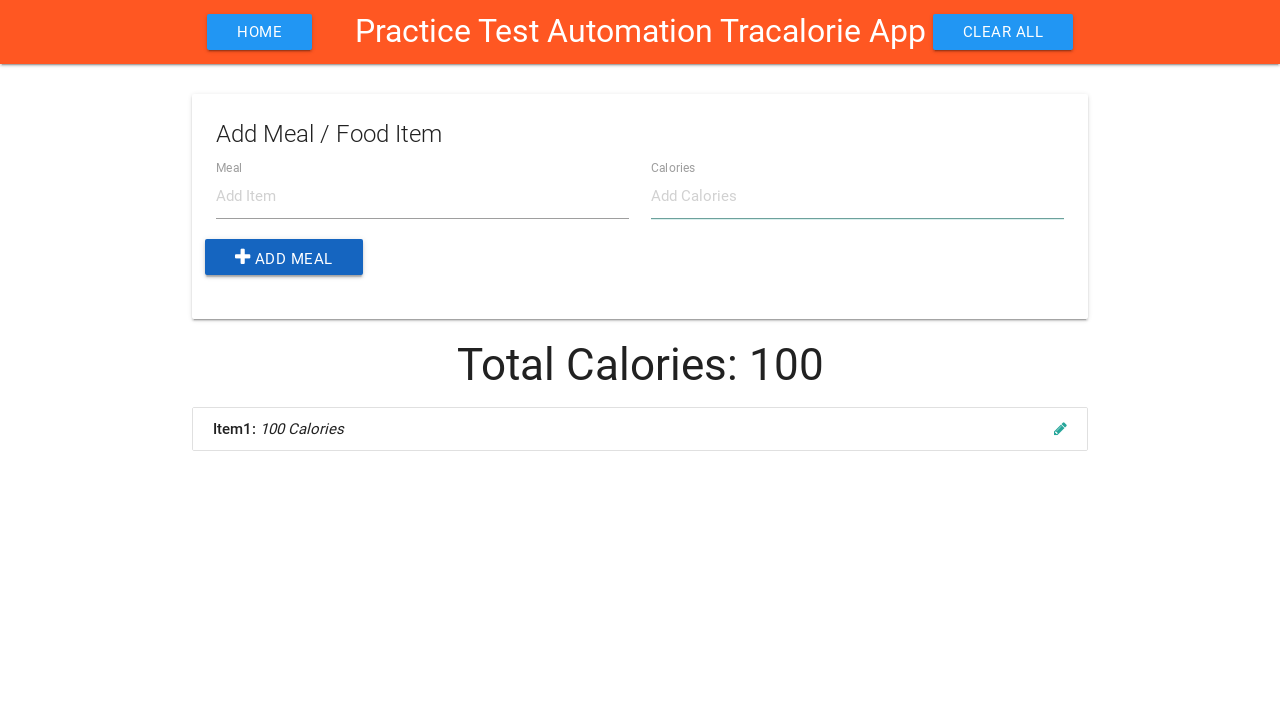

Filled meal name field with 'Item2' on #item-name
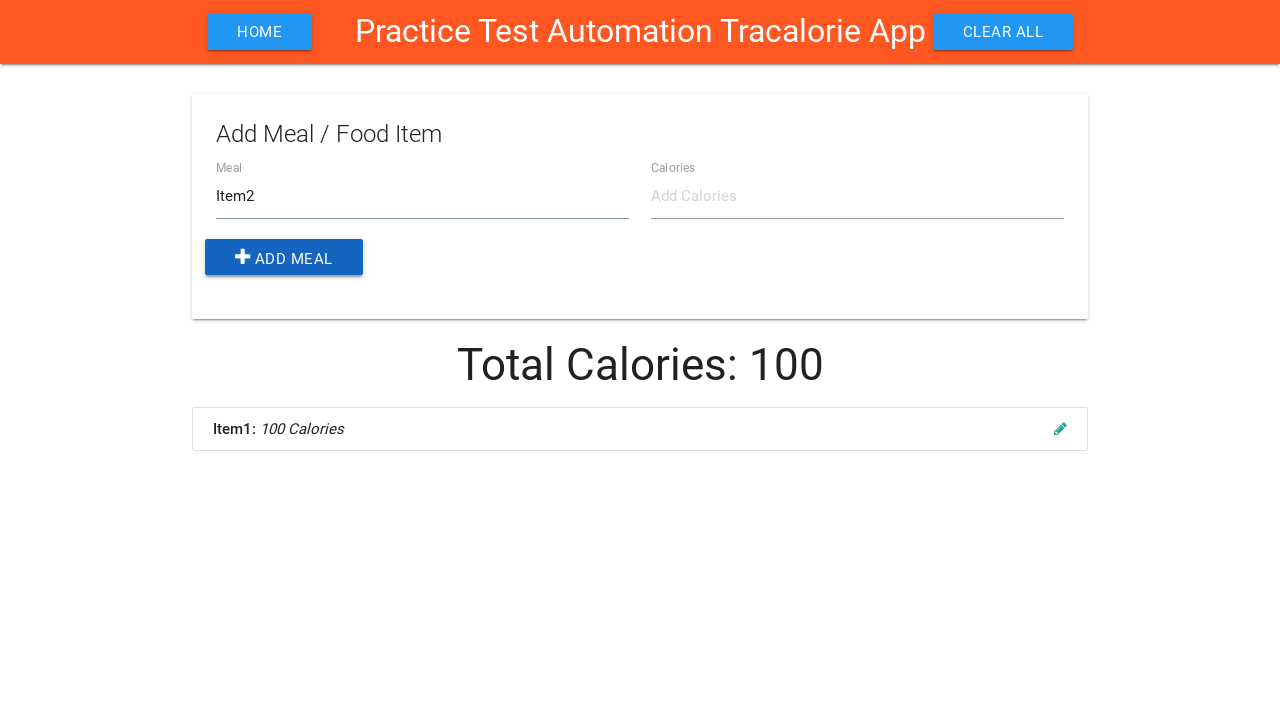

Filled calories field with '200' on #item-calories
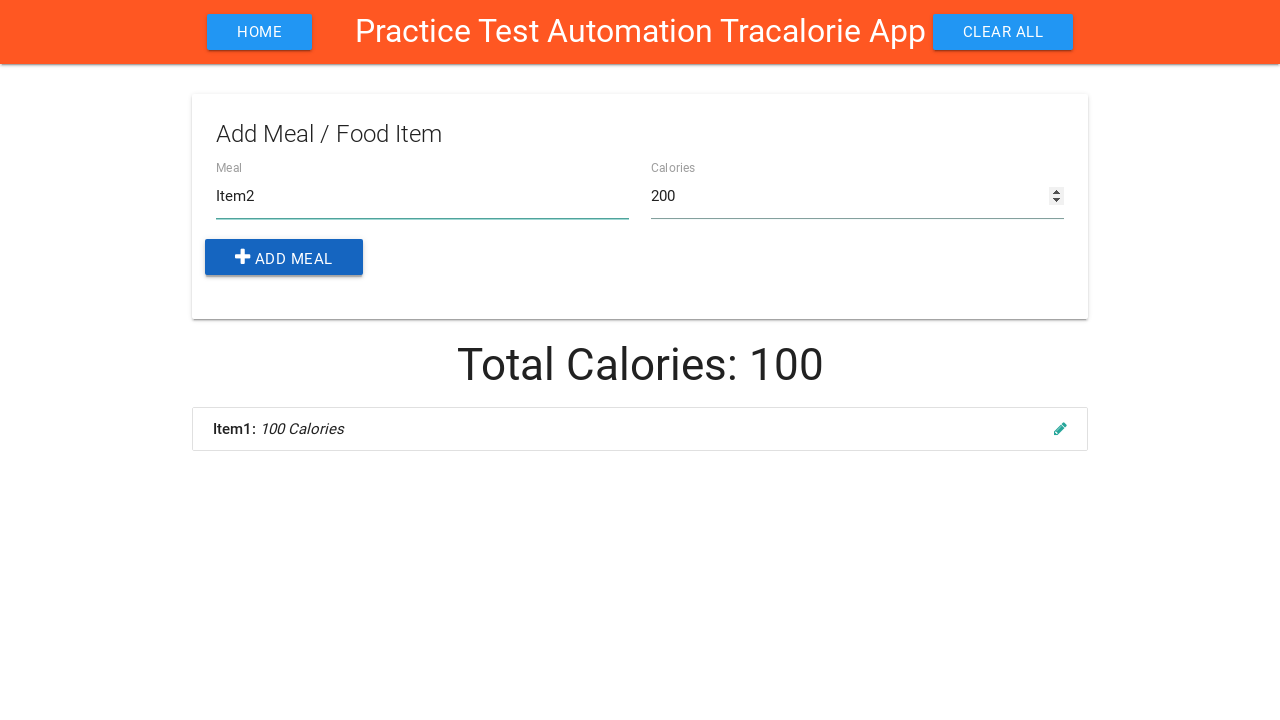

Clicked Add Meal button to add Item2 at (284, 257) on button.add-btn
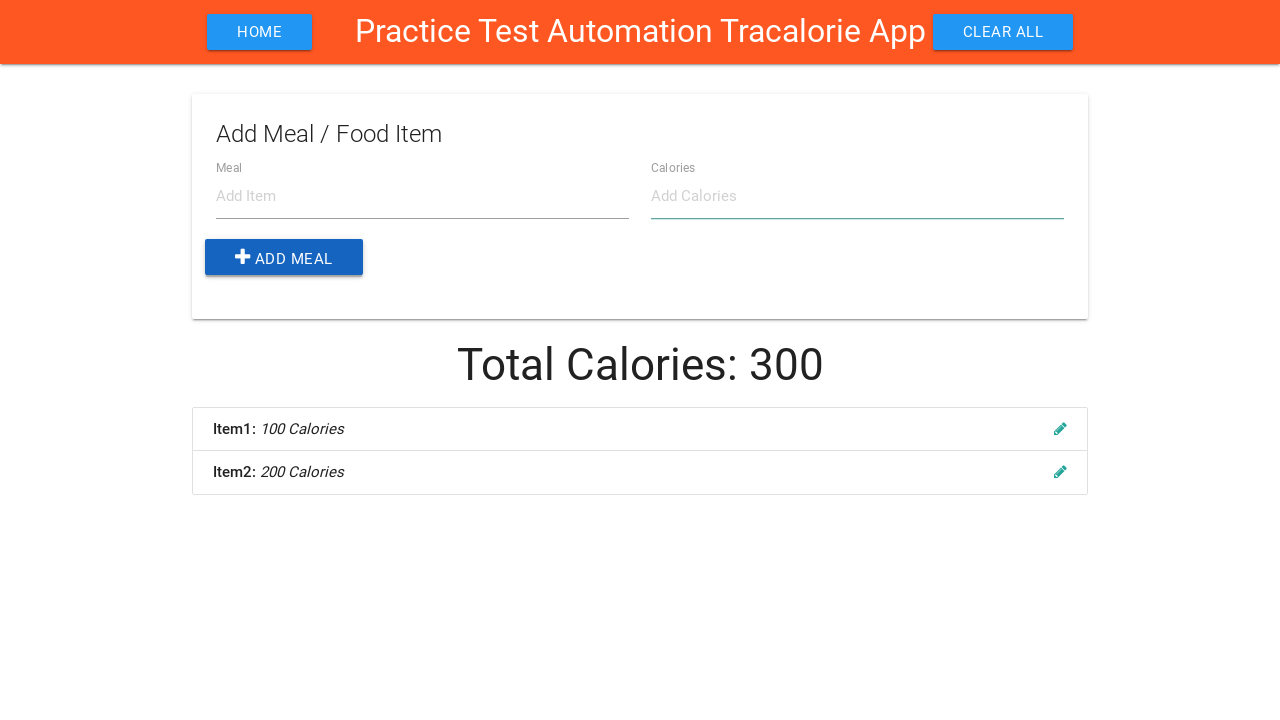

Filled meal name field with 'Item3' on #item-name
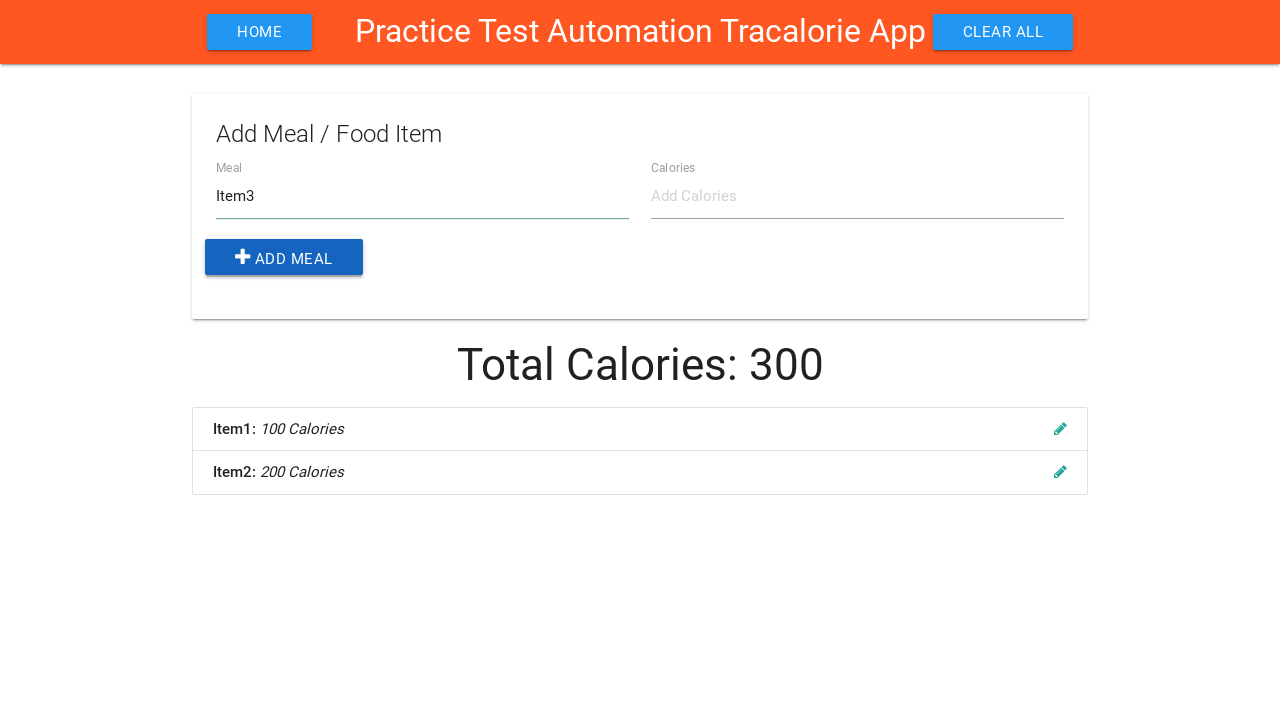

Filled calories field with '300' on #item-calories
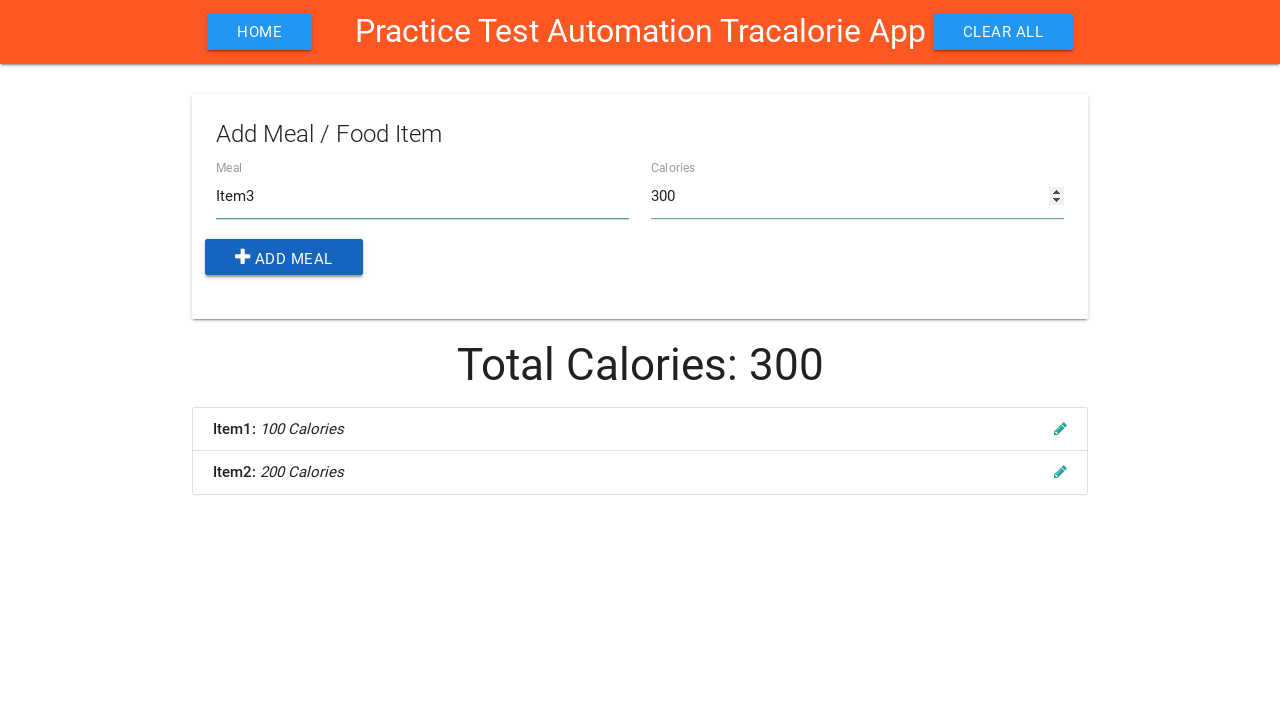

Clicked Add Meal button to add Item3 at (284, 257) on button.add-btn
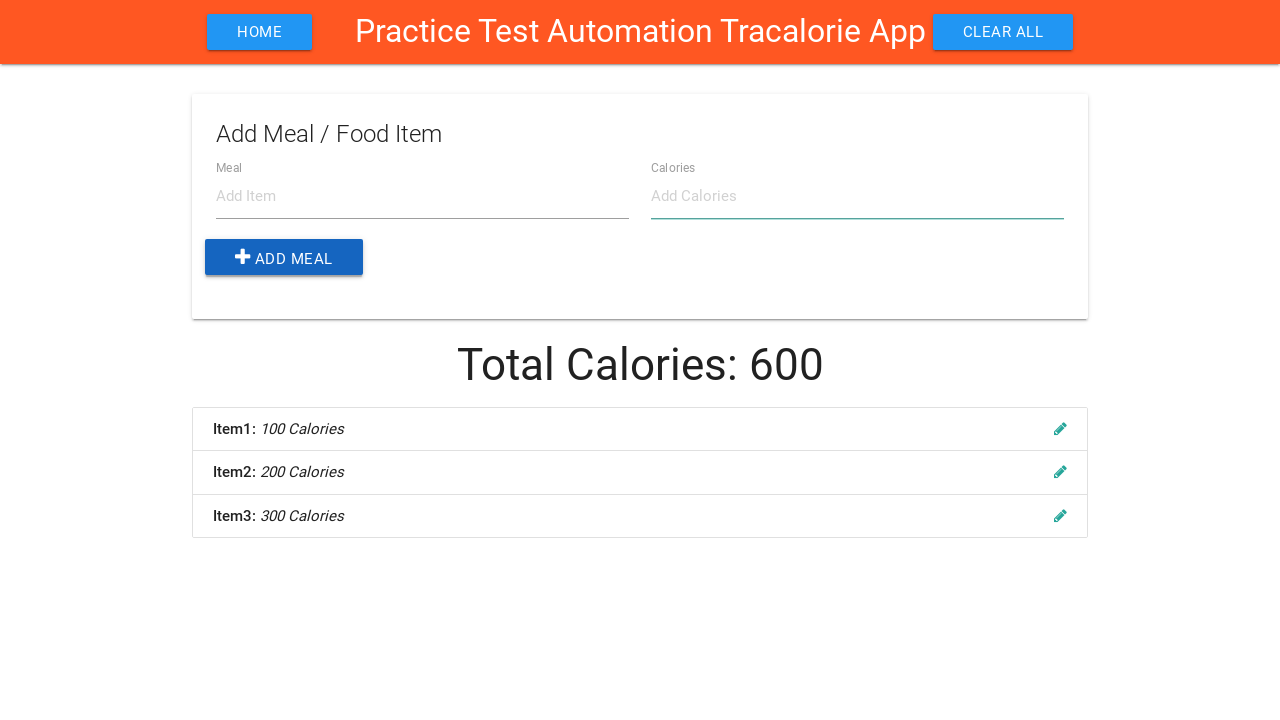

Filled meal name field with 'Item4' on #item-name
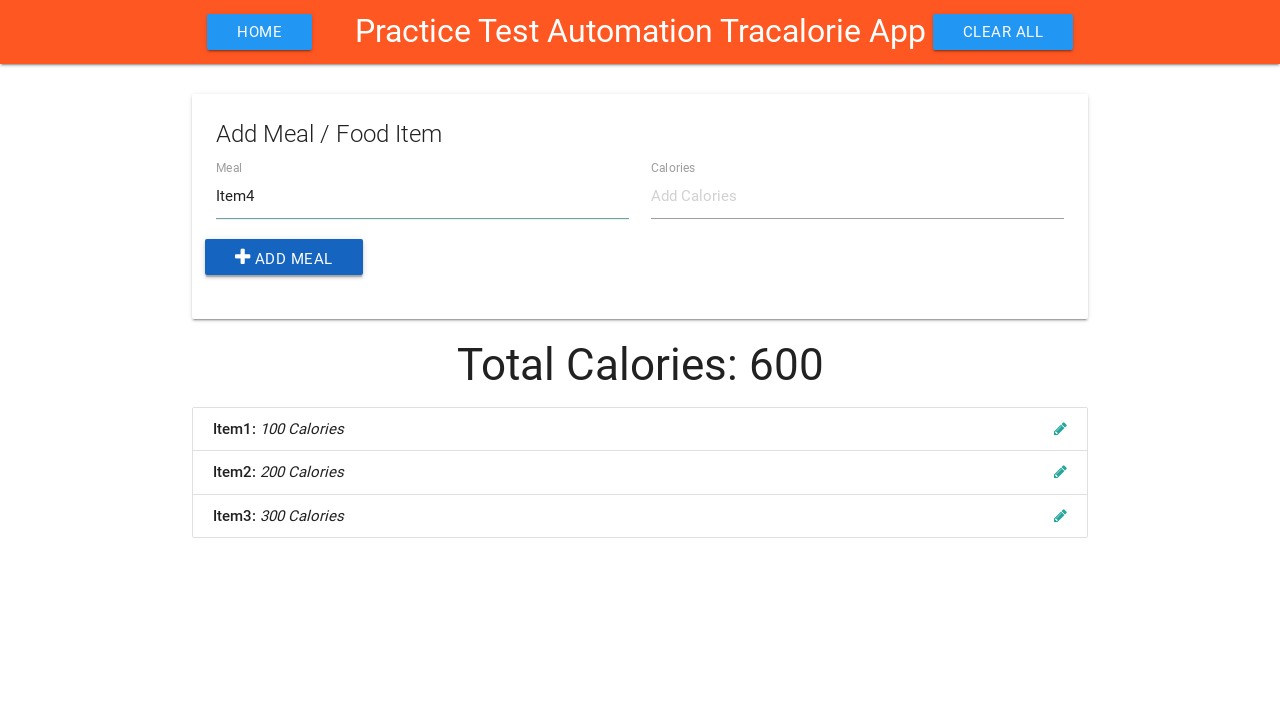

Filled calories field with '400' on #item-calories
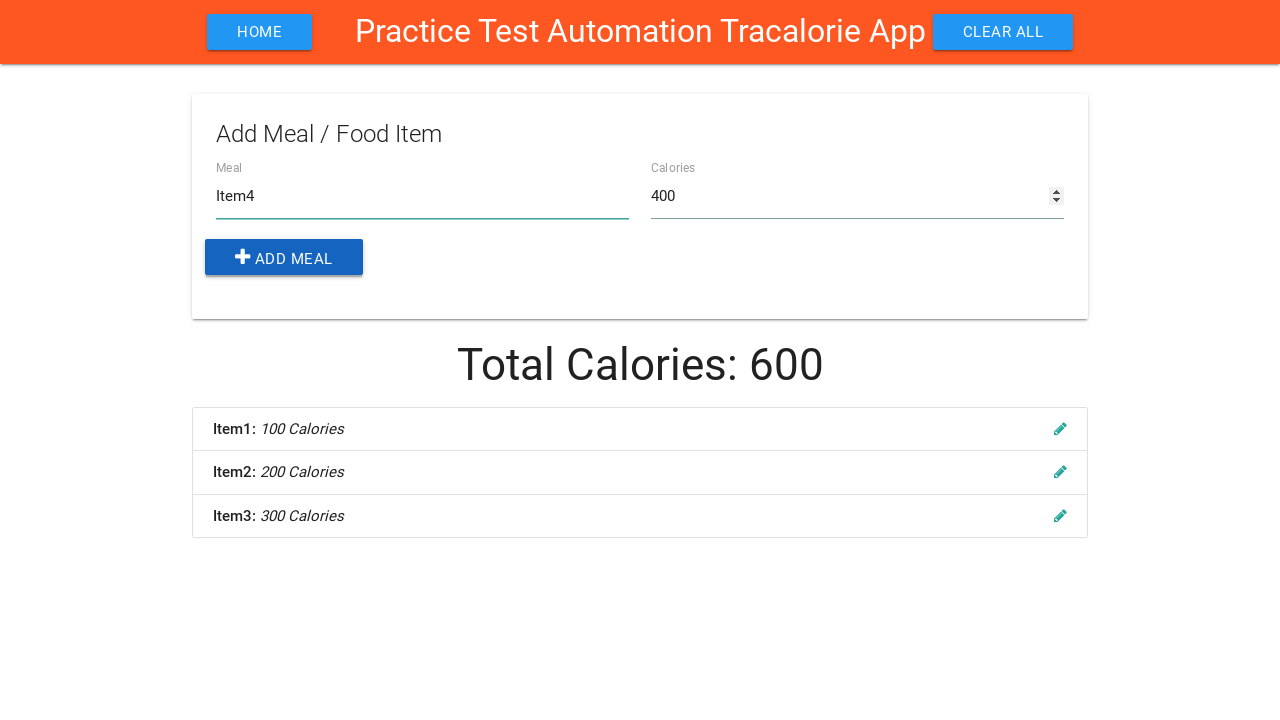

Clicked Add Meal button to add Item4 at (284, 257) on button.add-btn
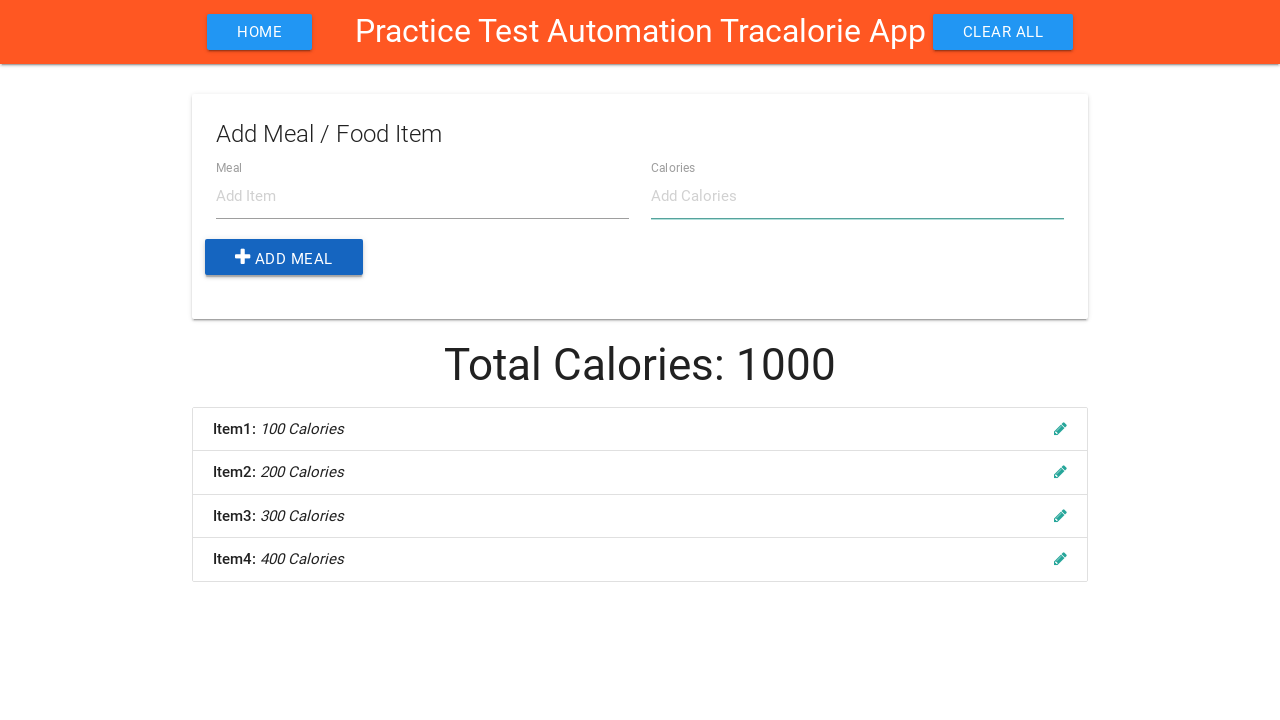

Waited for all items to be added to the list
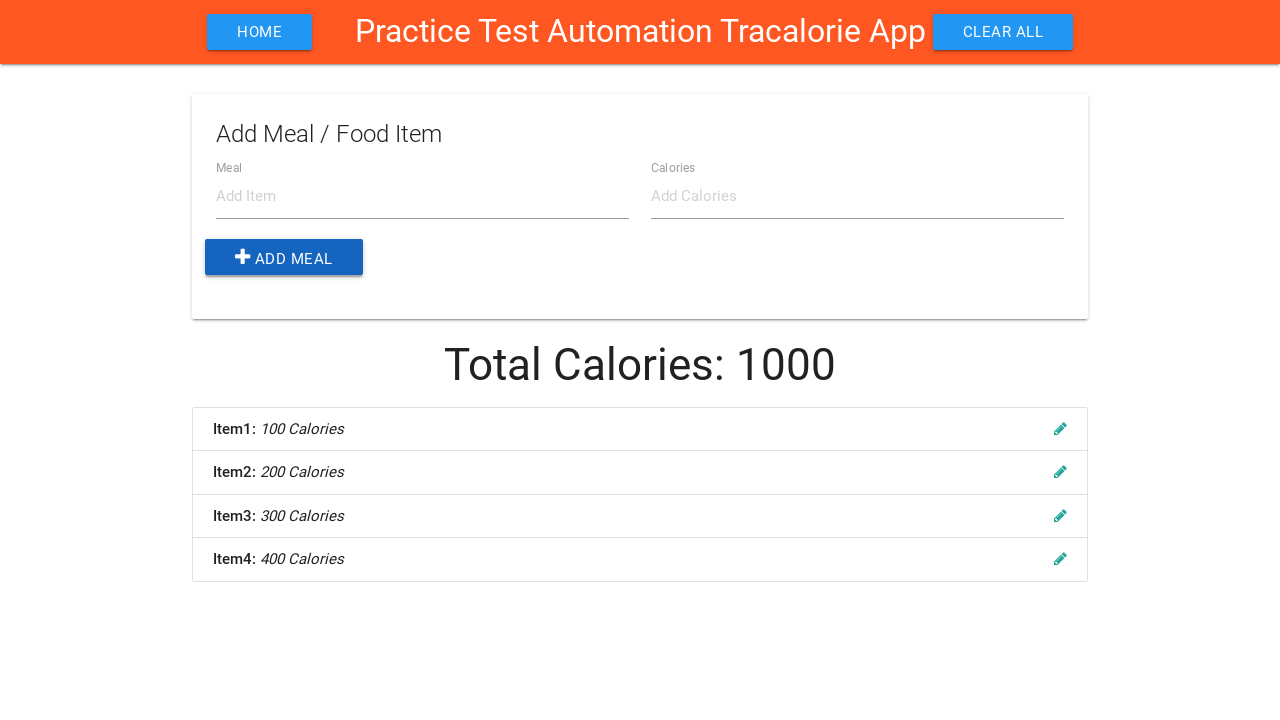

Retrieved total calories text from display
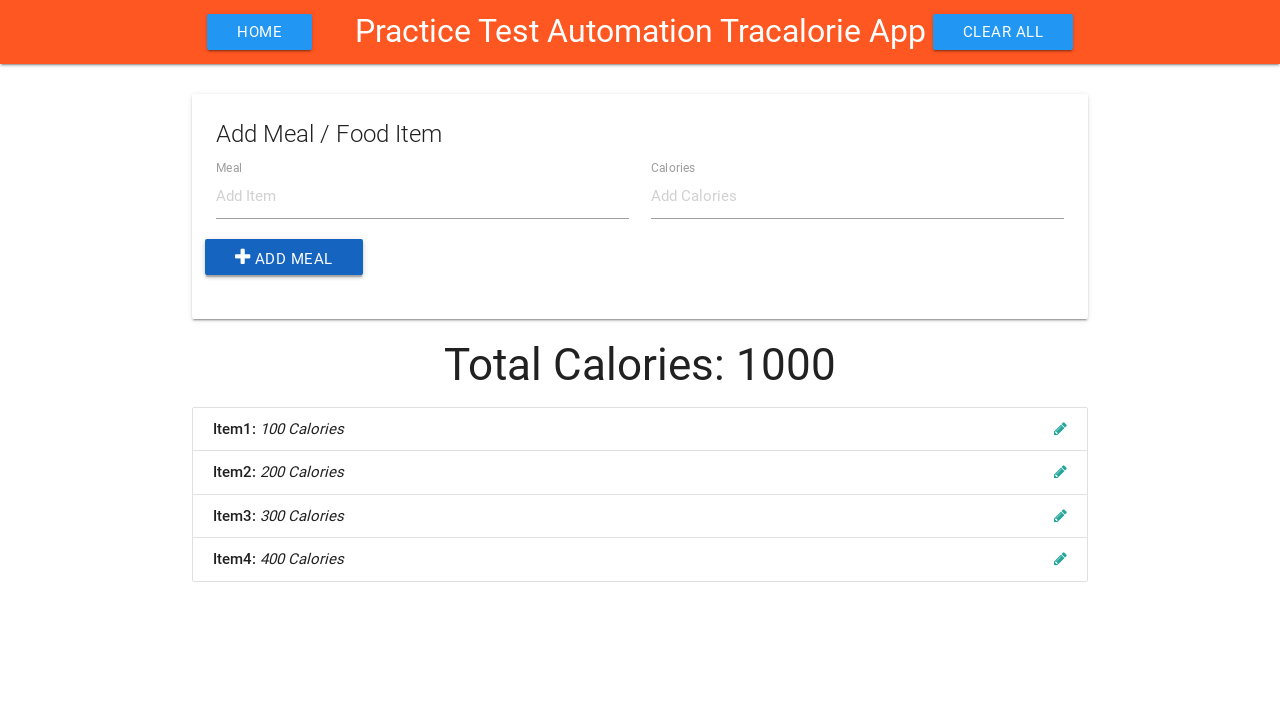

Parsed total calories value: 1000
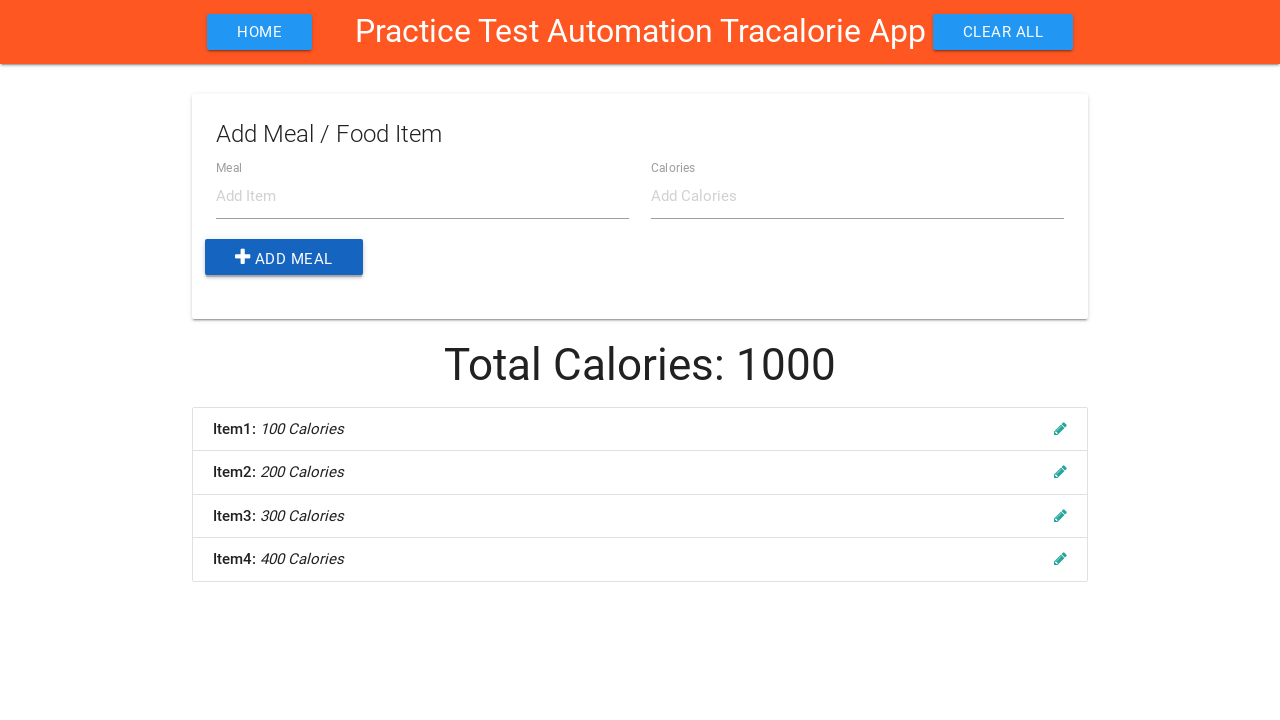

Verified total calories equals 1000 (assertion passed)
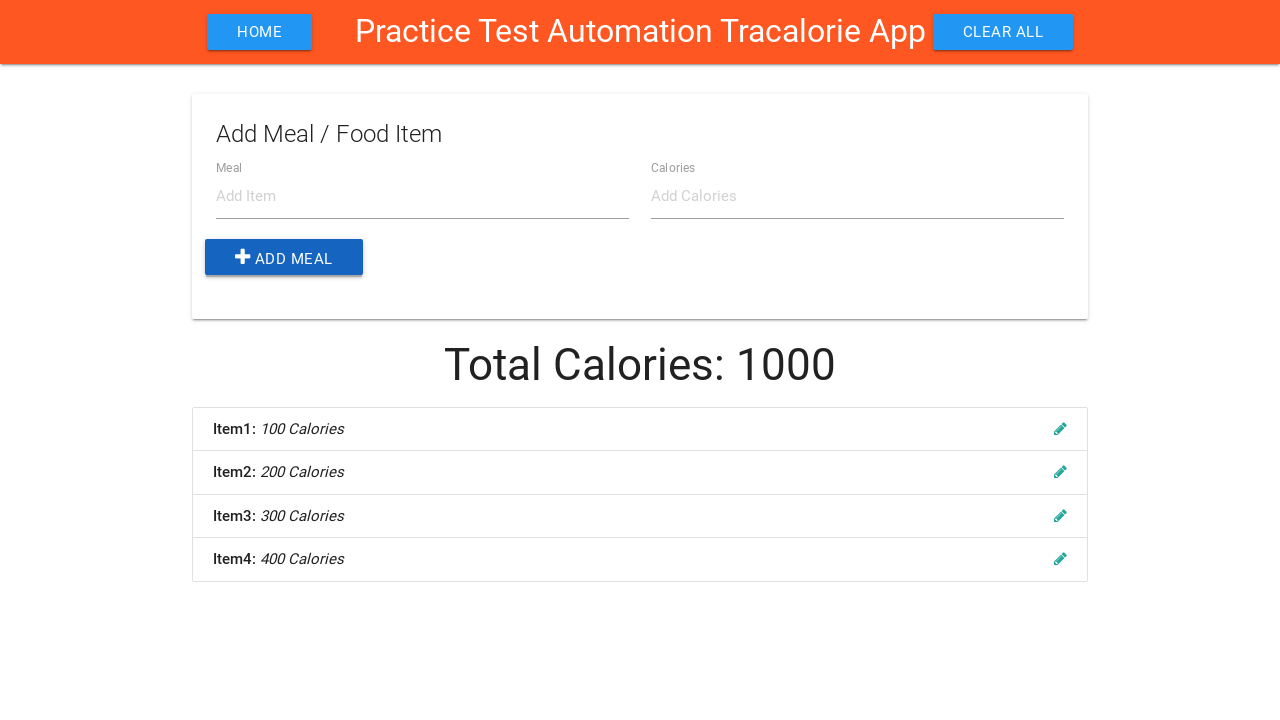

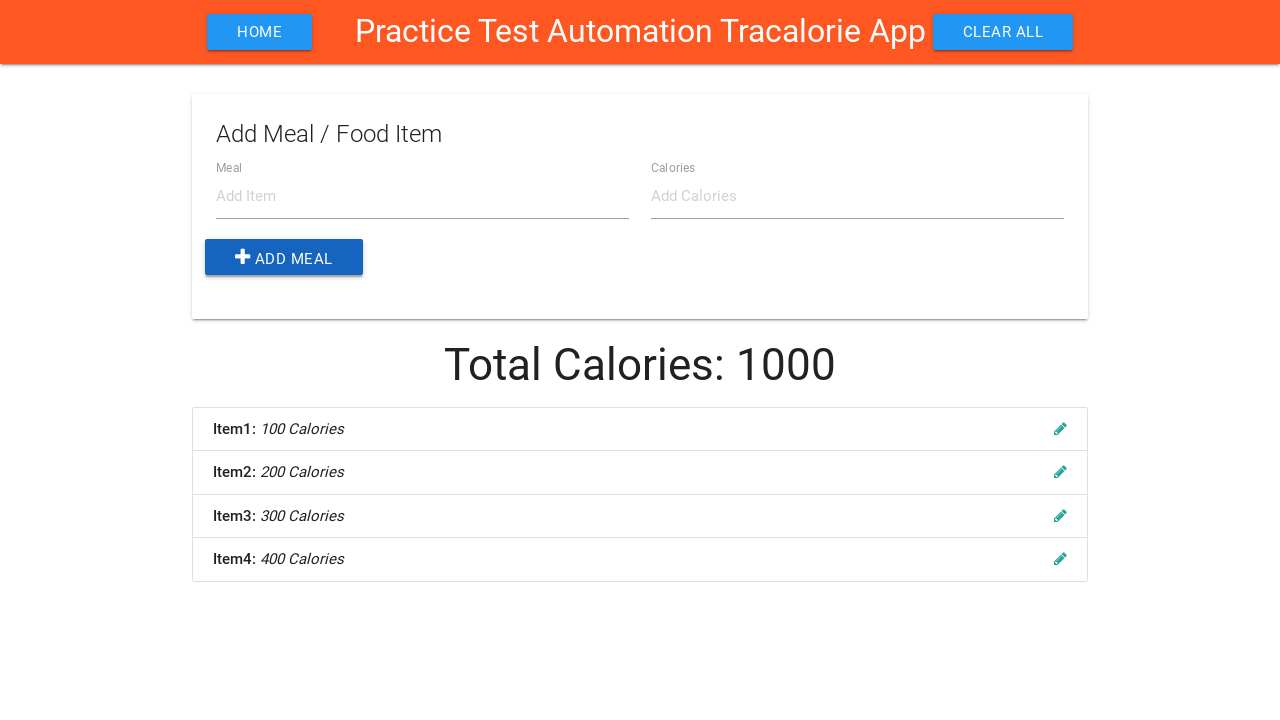